Tests keyboard input functionality by clicking on a name field, entering text, and clicking a button on the Formy keypress practice page

Starting URL: https://formy-project.herokuapp.com/keypress

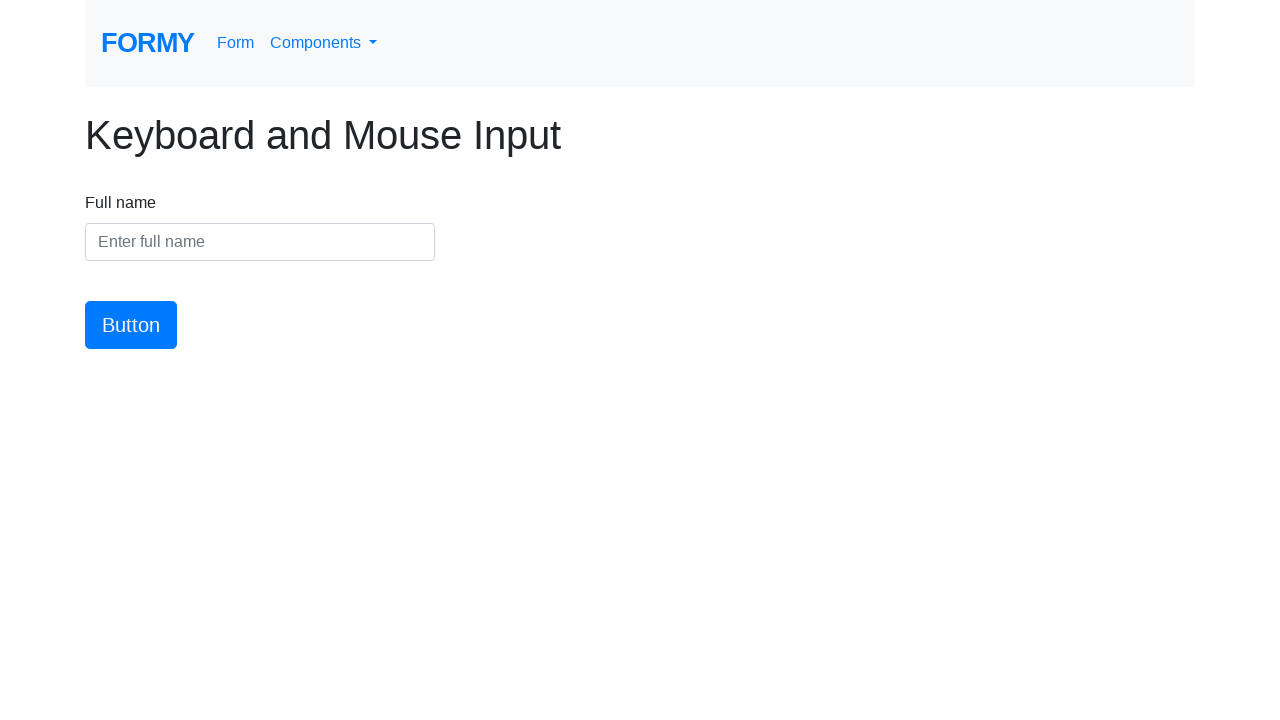

Clicked on the name input field at (260, 242) on #name
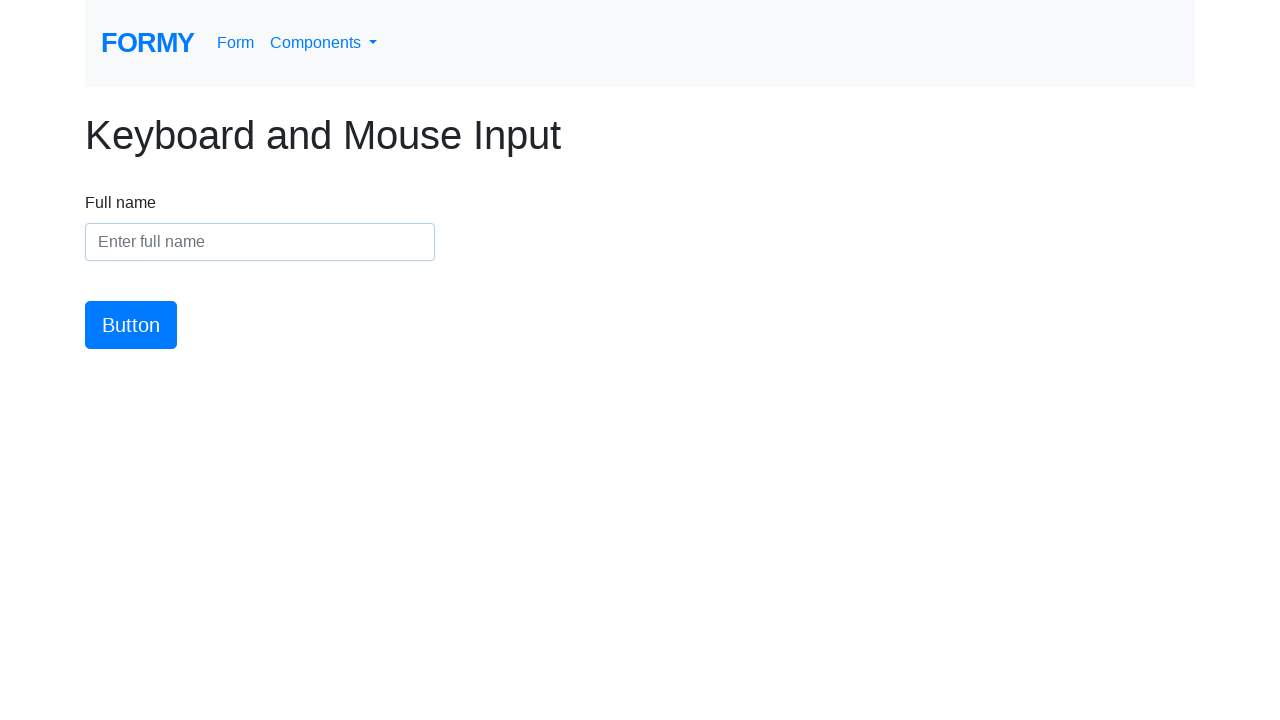

Entered 'testinput2024' into the name field on #name
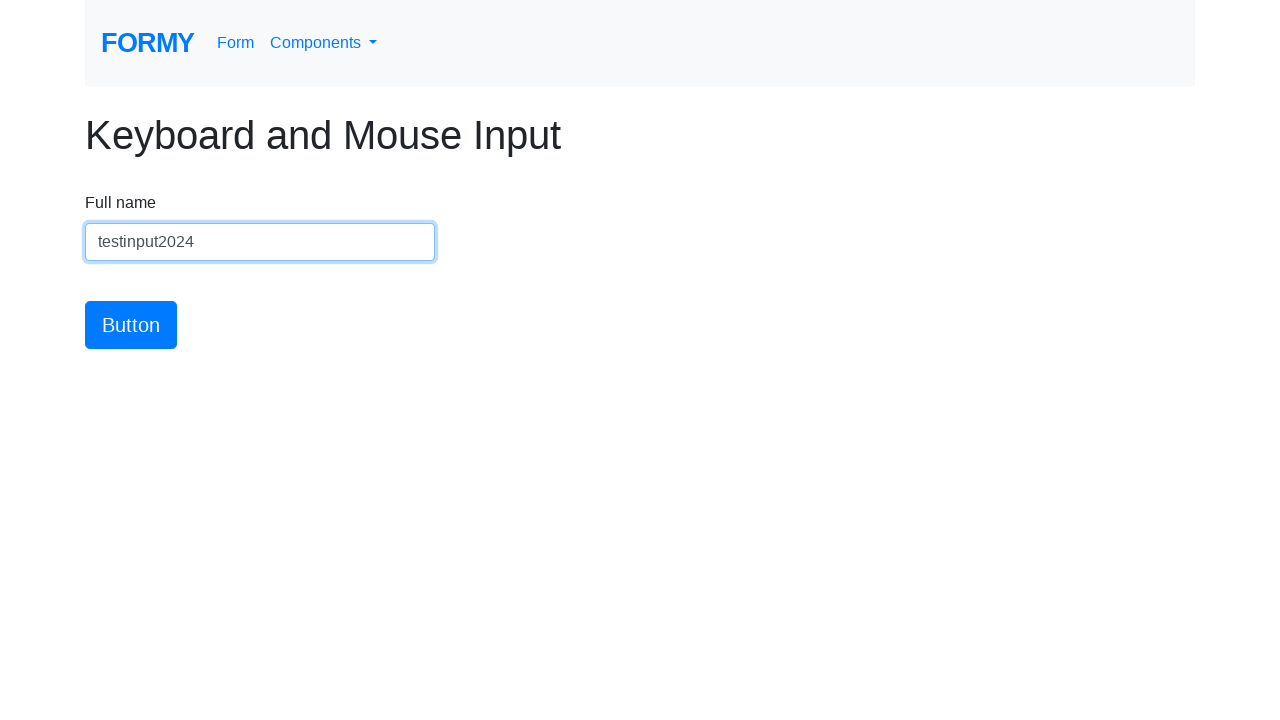

Clicked the submit button at (131, 325) on #button
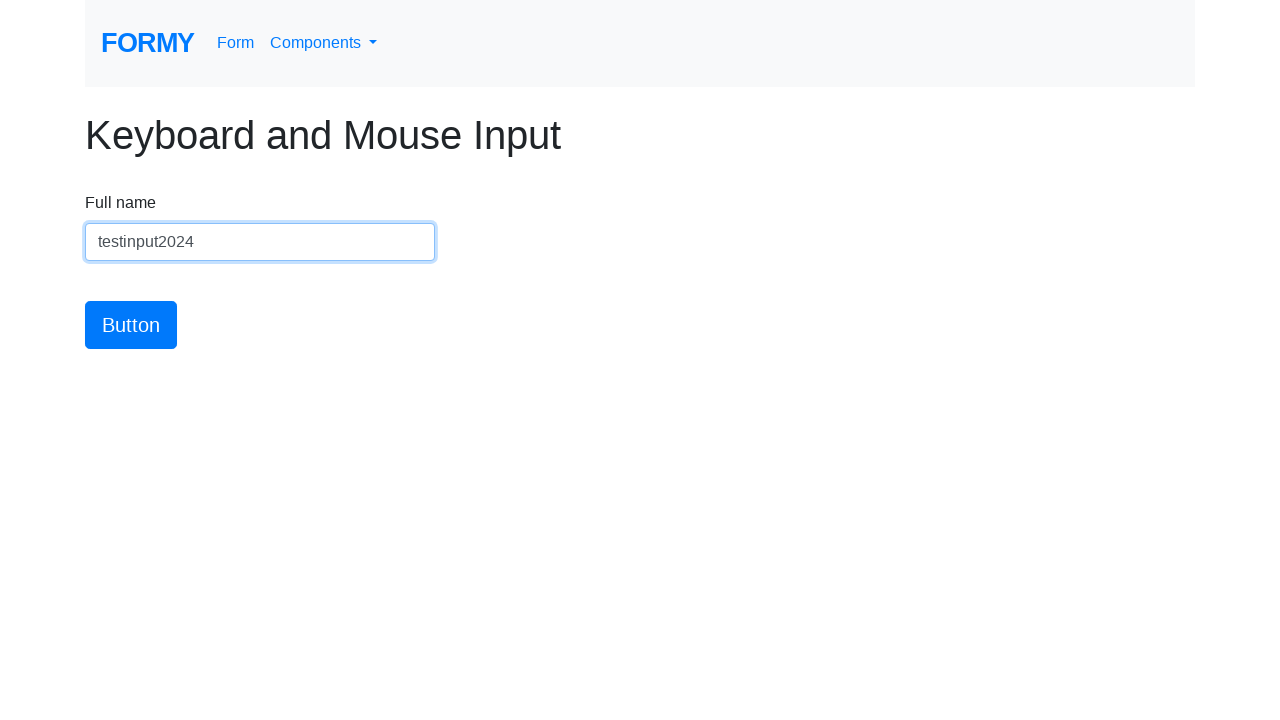

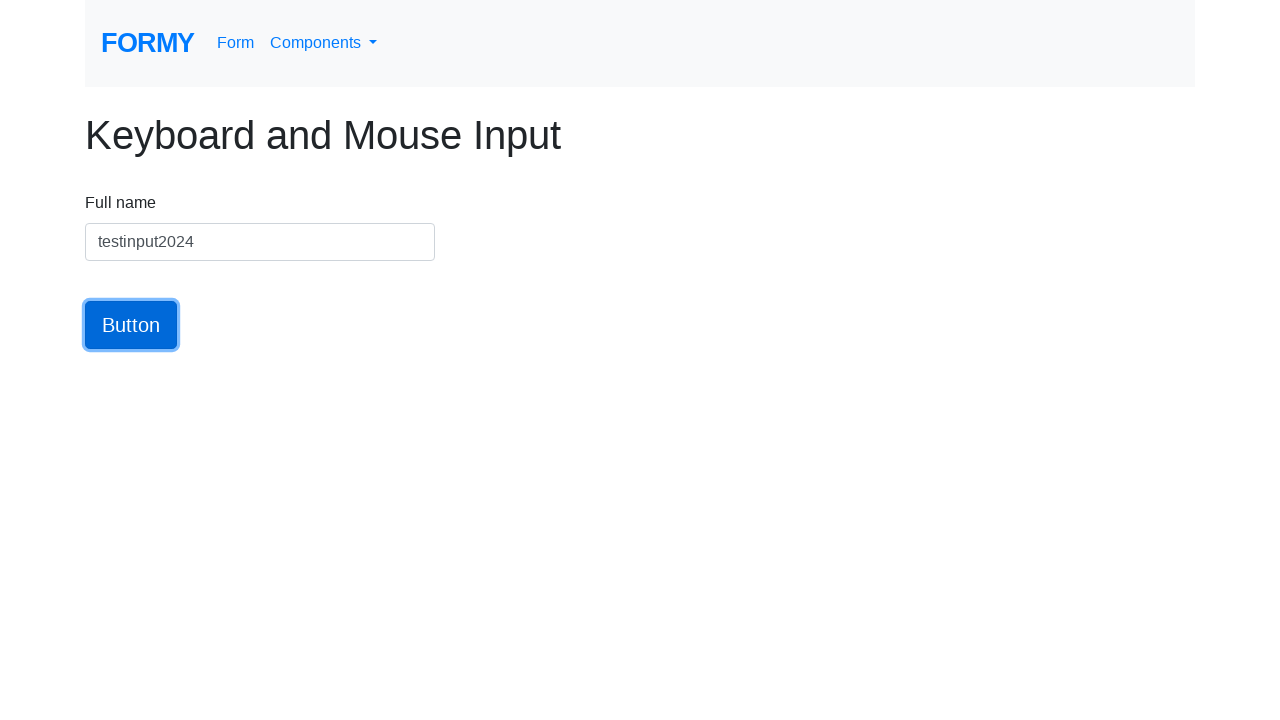